Tests checkbox selection functionality on a table by selecting individual checkboxes, selecting all checkboxes, selecting first two checkboxes, and then unselecting selected checkboxes

Starting URL: https://testautomationpractice.blogspot.com

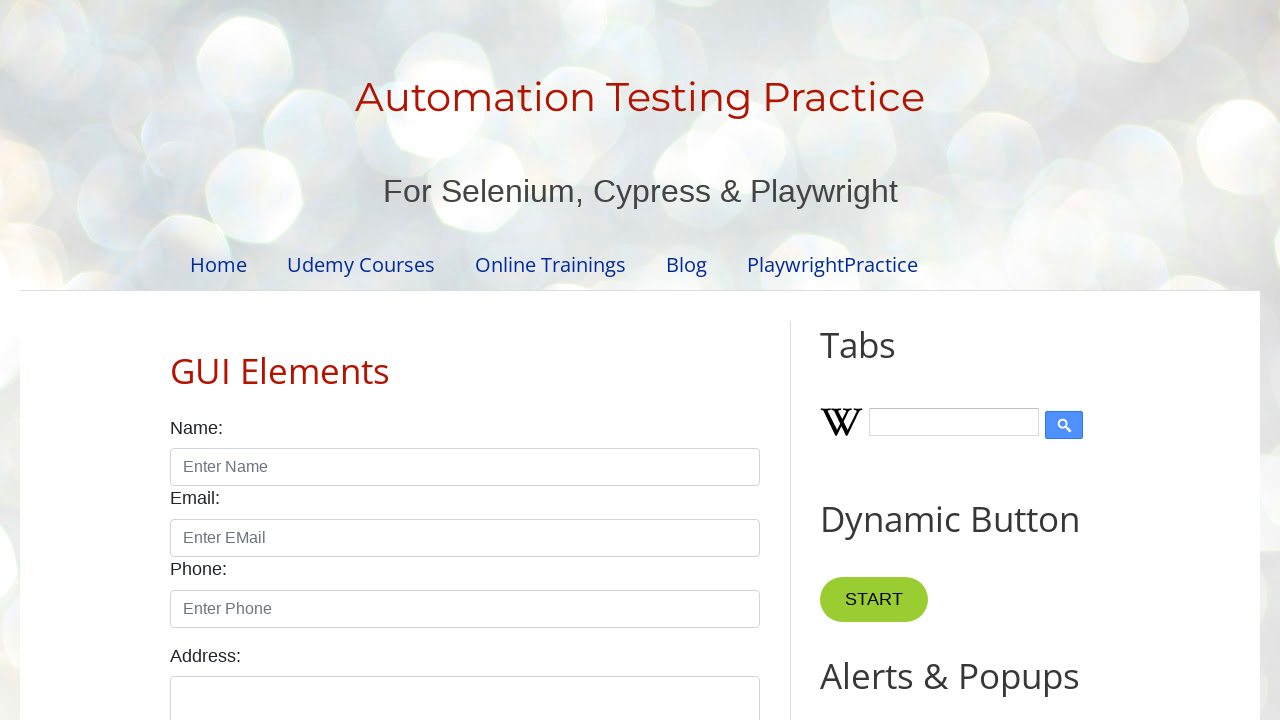

Selected checkbox in first row at (651, 361) on xpath=//tbody/tr[1]/td[4]/input[1]
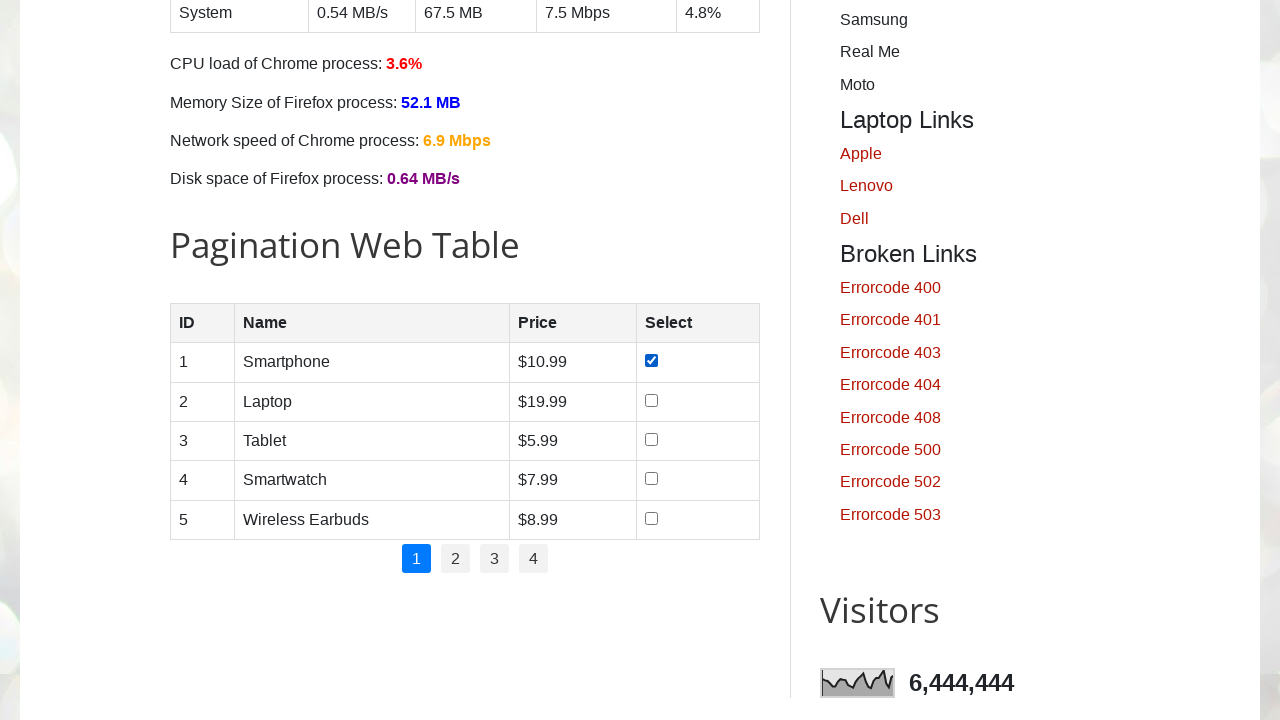

Selected checkbox in row 1 at (651, 361) on //tbody/tr[1]/td[4]/input[1]
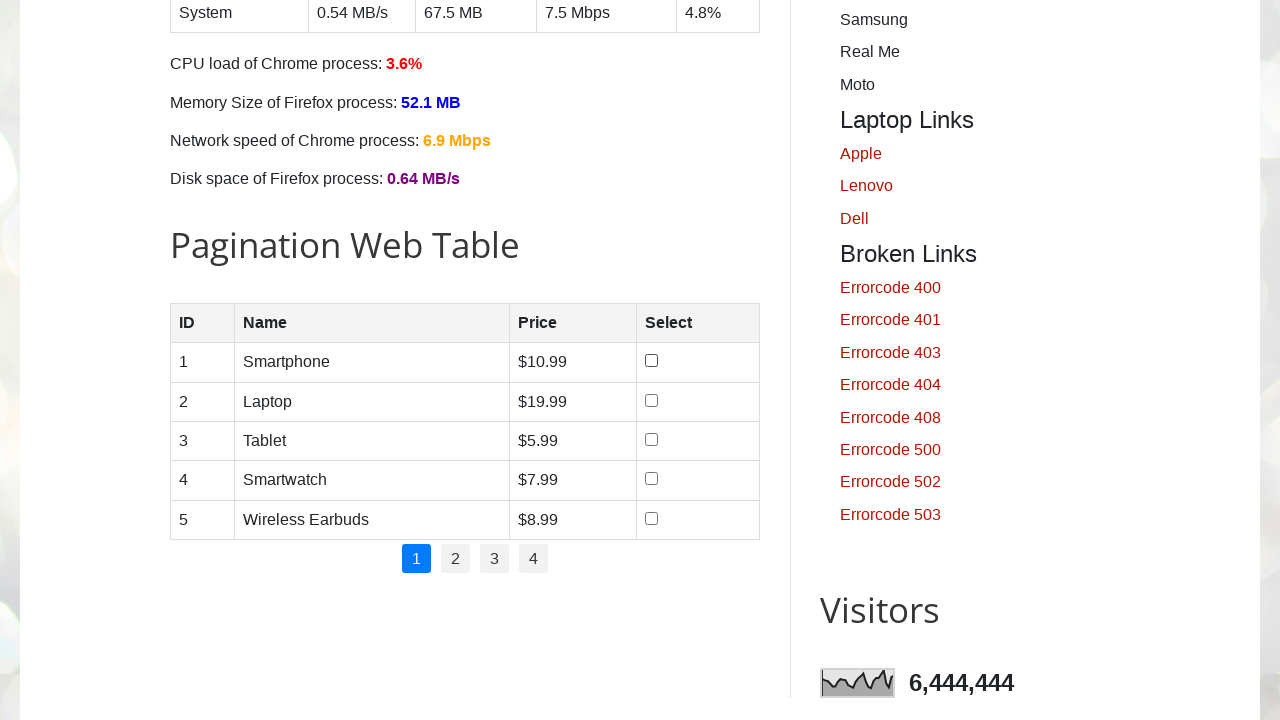

Selected checkbox in row 2 at (651, 400) on //tbody/tr[2]/td[4]/input[1]
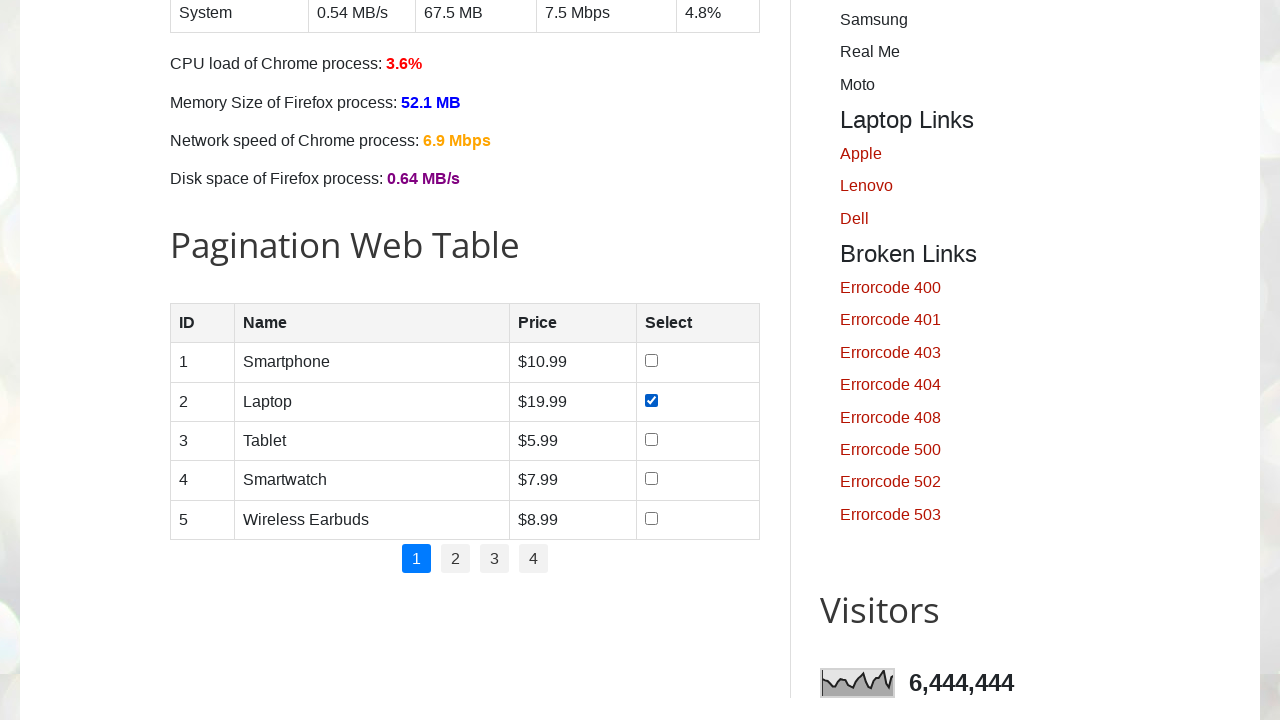

Selected checkbox in row 3 at (651, 439) on //tbody/tr[3]/td[4]/input[1]
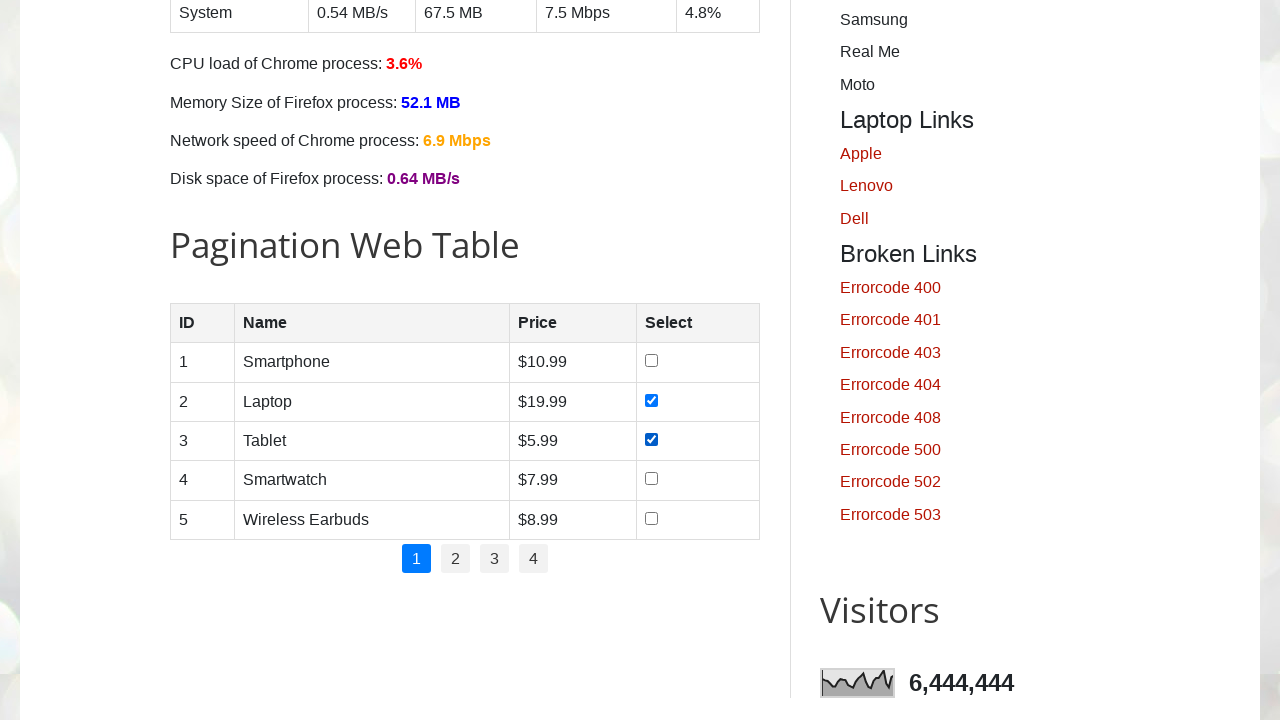

Selected checkbox in row 4 at (651, 479) on //tbody/tr[4]/td[4]/input[1]
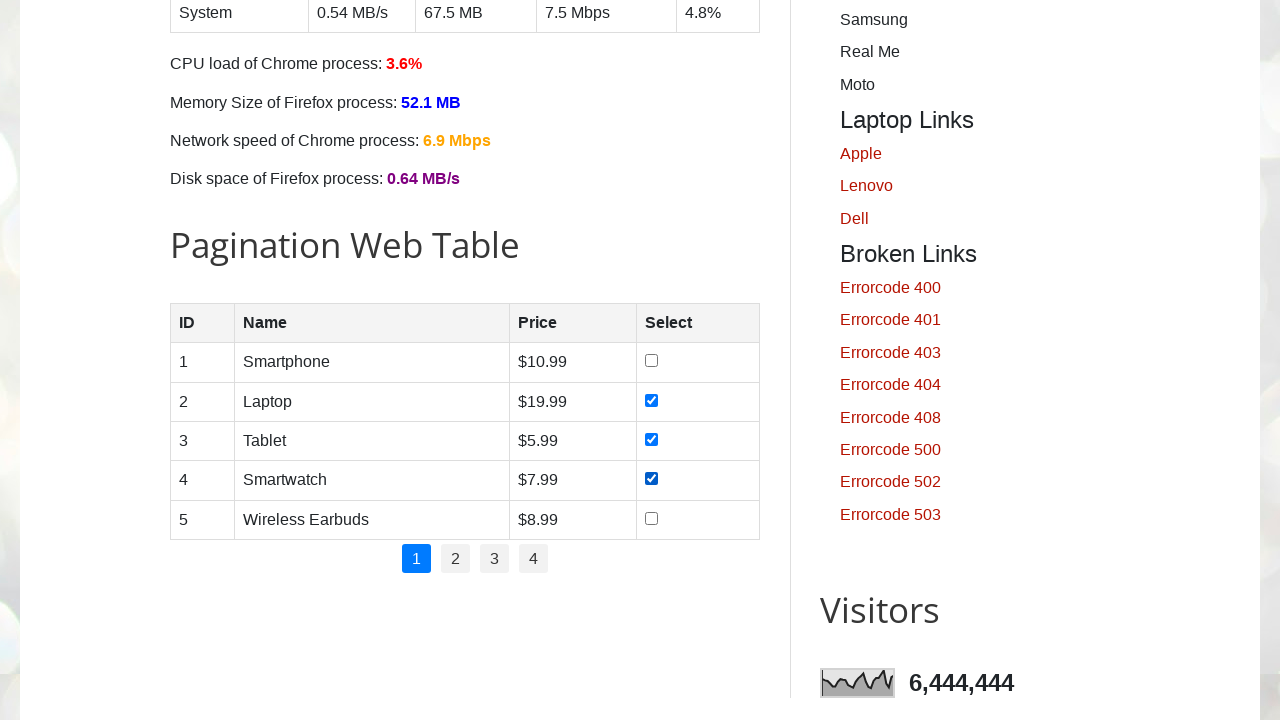

Selected checkbox in row 5 at (651, 518) on //tbody/tr[5]/td[4]/input[1]
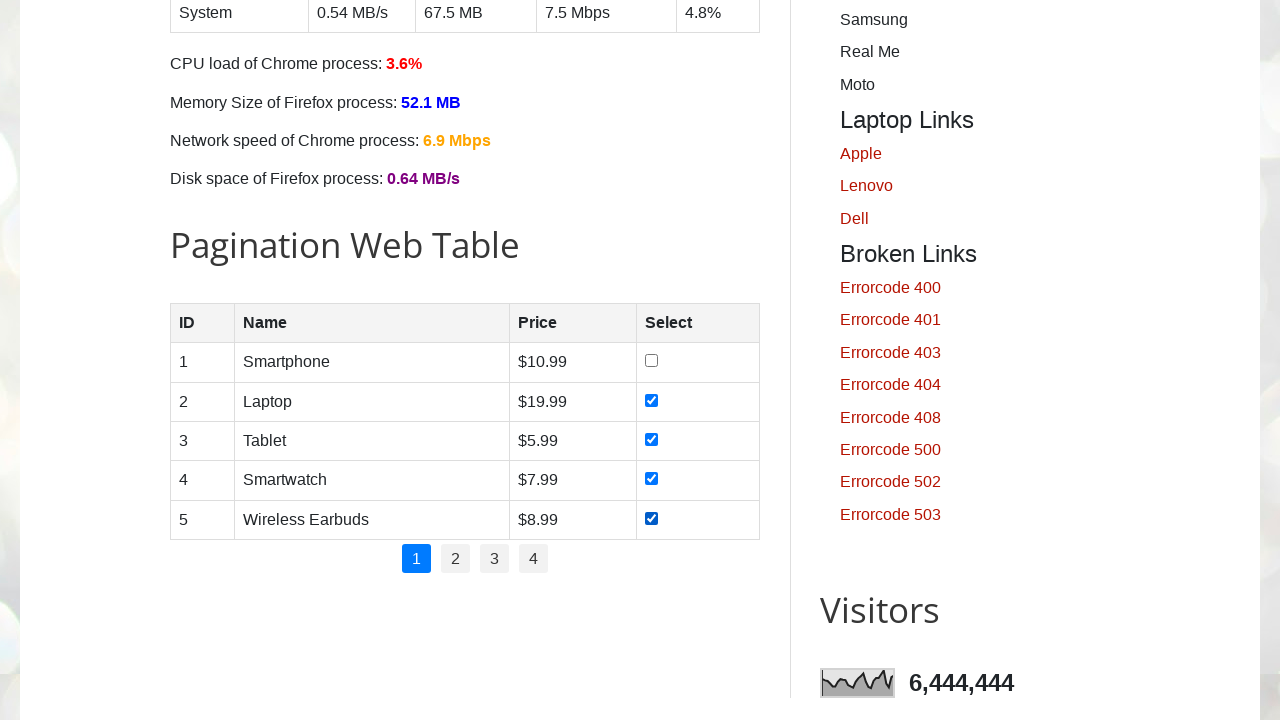

Selected checkbox in first 2 rows - row 1 at (651, 361) on //tbody/tr[1]/td[4]/input[1]
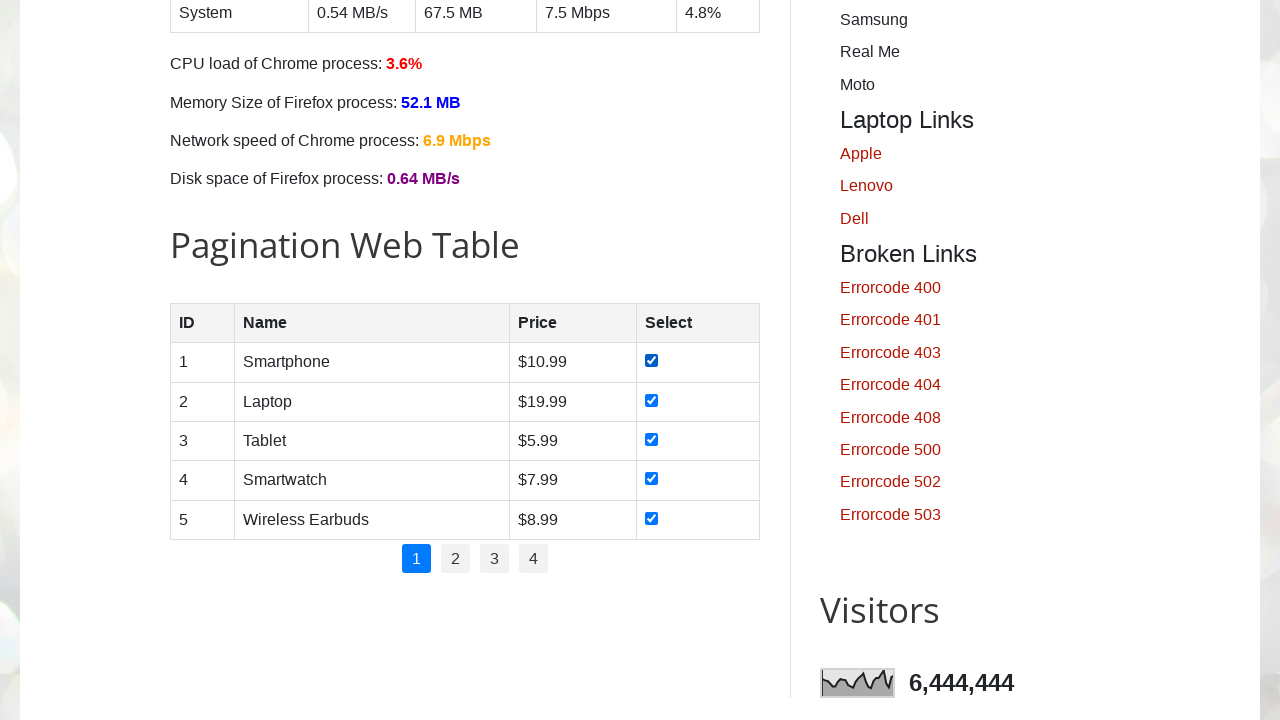

Selected checkbox in first 2 rows - row 2 at (651, 400) on //tbody/tr[2]/td[4]/input[1]
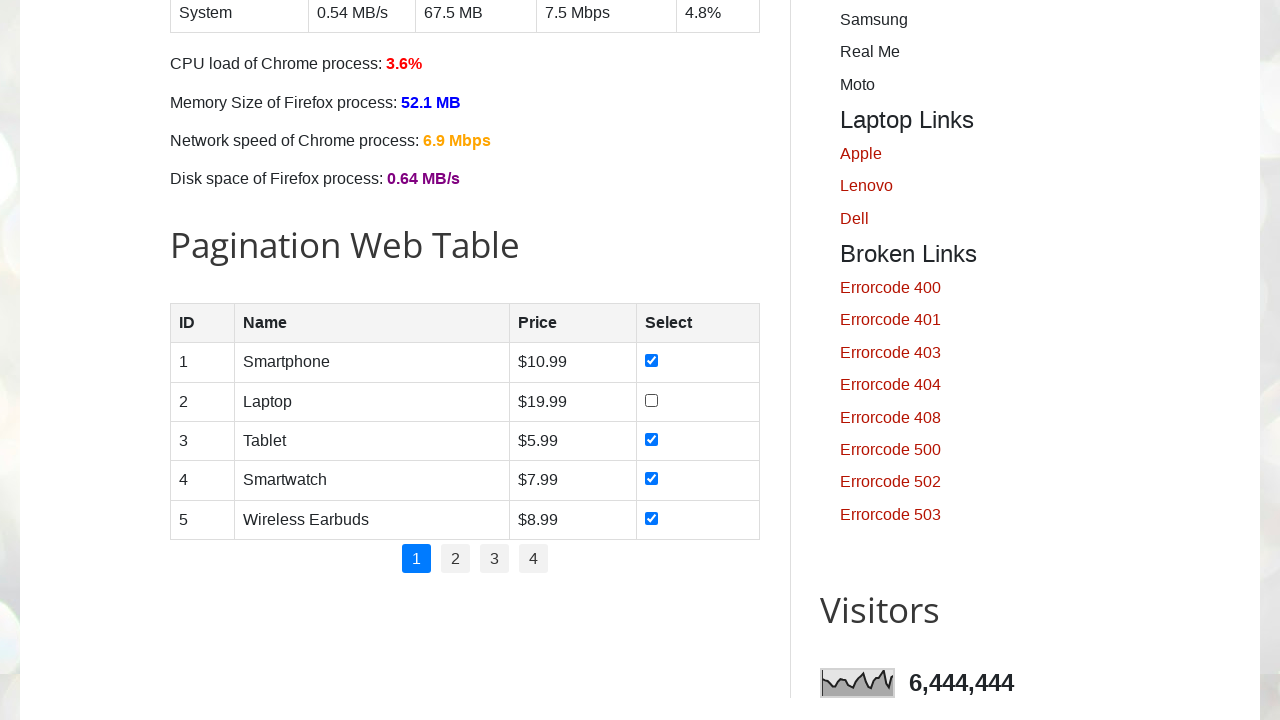

Clicked checkbox in row 1 to prepare for unselect test at (651, 361) on //tbody/tr[1]/td[4]/input[1]
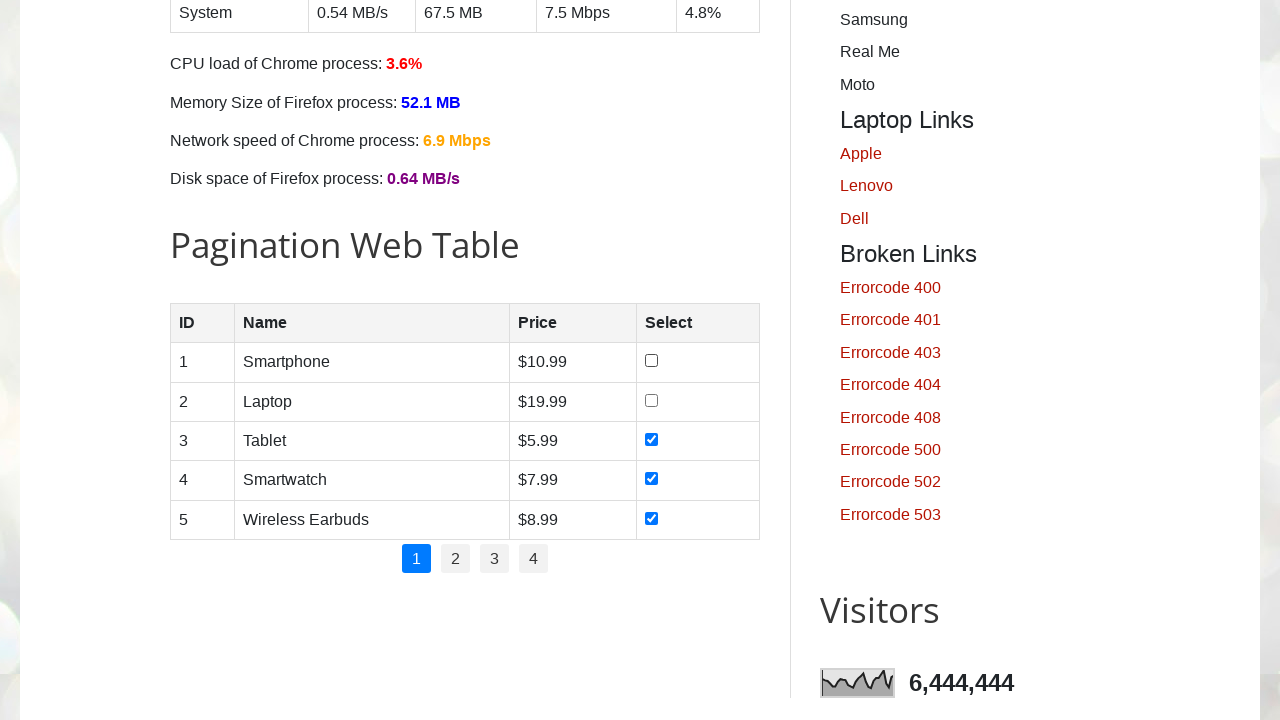

Clicked checkbox in row 2 to prepare for unselect test at (651, 400) on //tbody/tr[2]/td[4]/input[1]
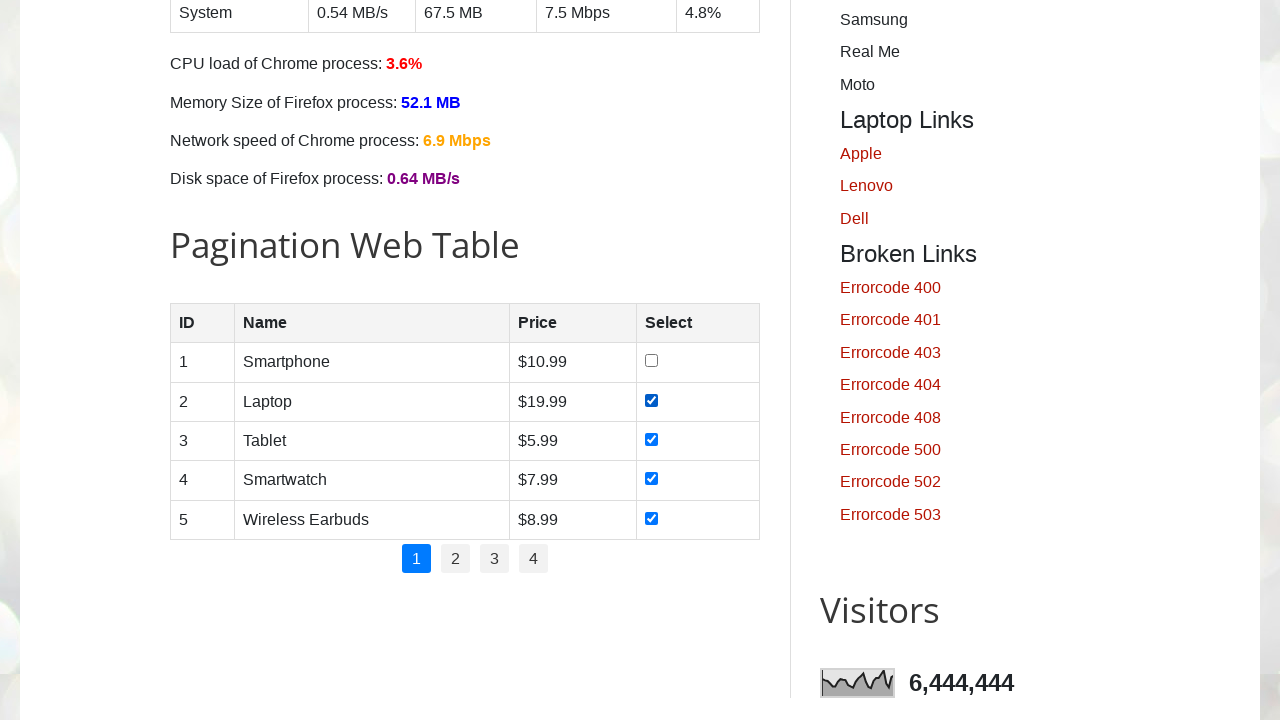

Clicked checkbox in row 3 to prepare for unselect test at (651, 439) on //tbody/tr[3]/td[4]/input[1]
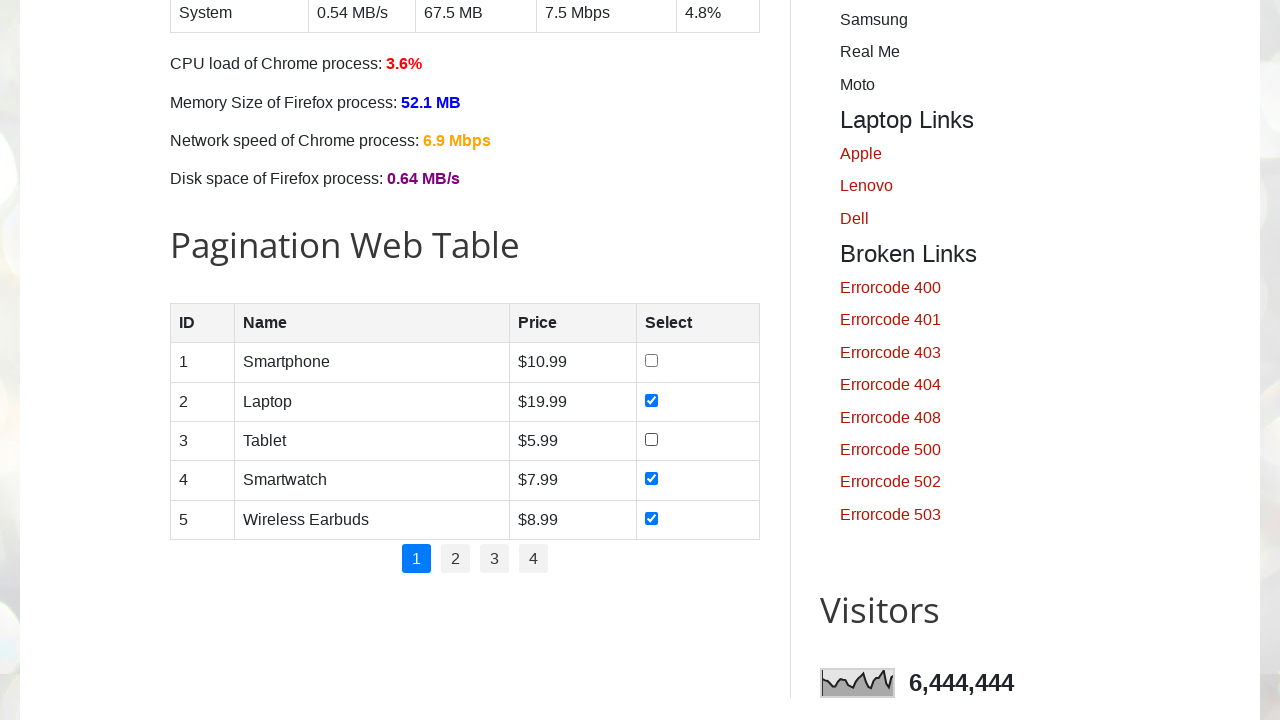

Clicked checkbox in row 4 to prepare for unselect test at (651, 479) on //tbody/tr[4]/td[4]/input[1]
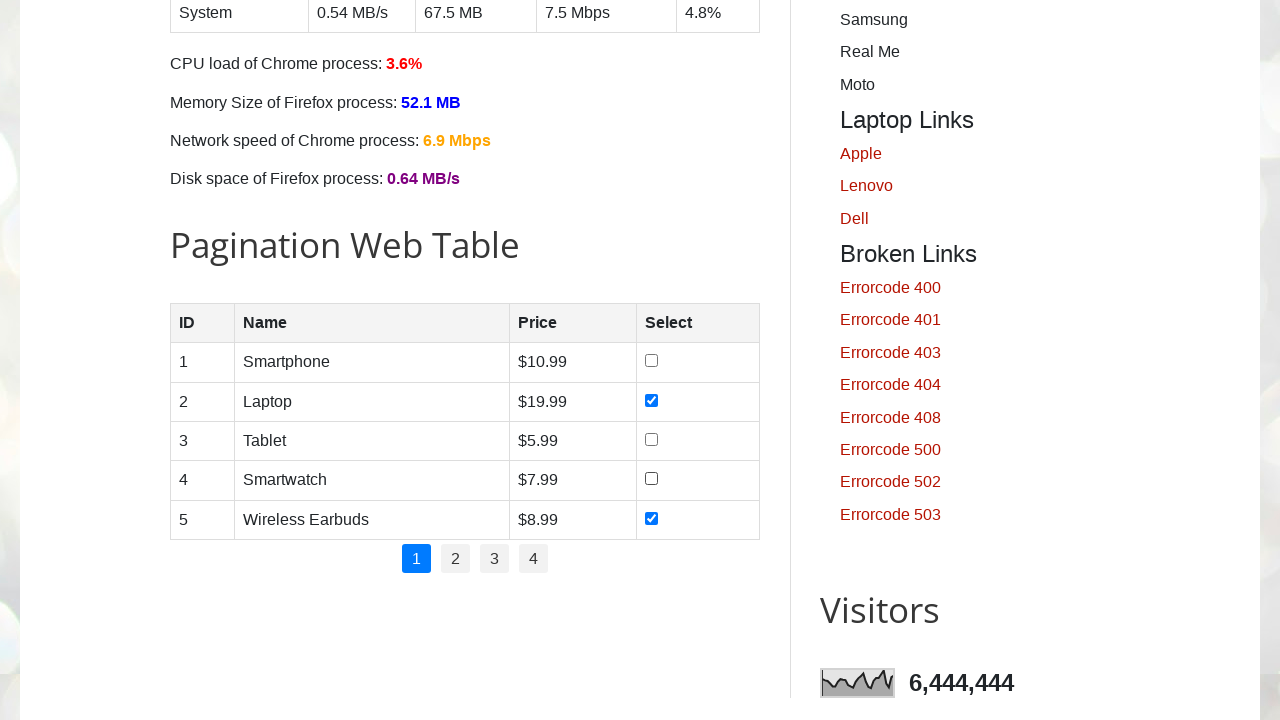

Clicked checkbox in row 5 to prepare for unselect test at (651, 518) on //tbody/tr[5]/td[4]/input[1]
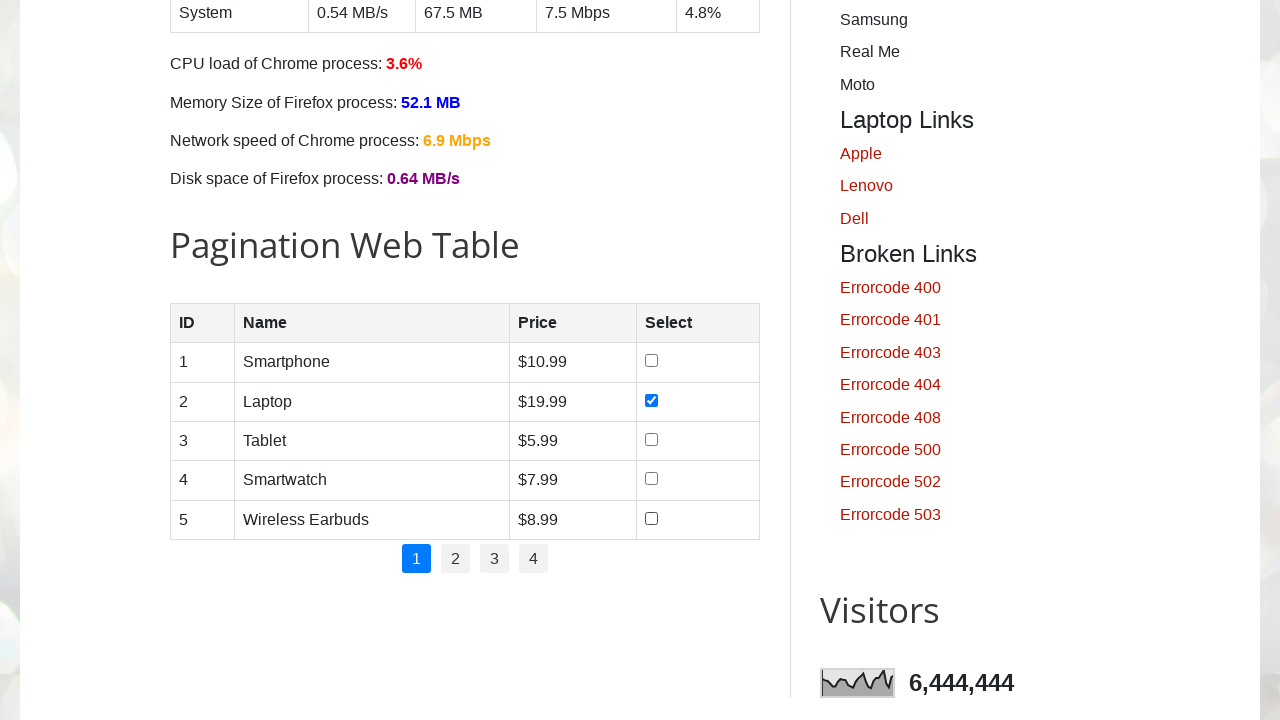

Waited 5 seconds to observe selected state
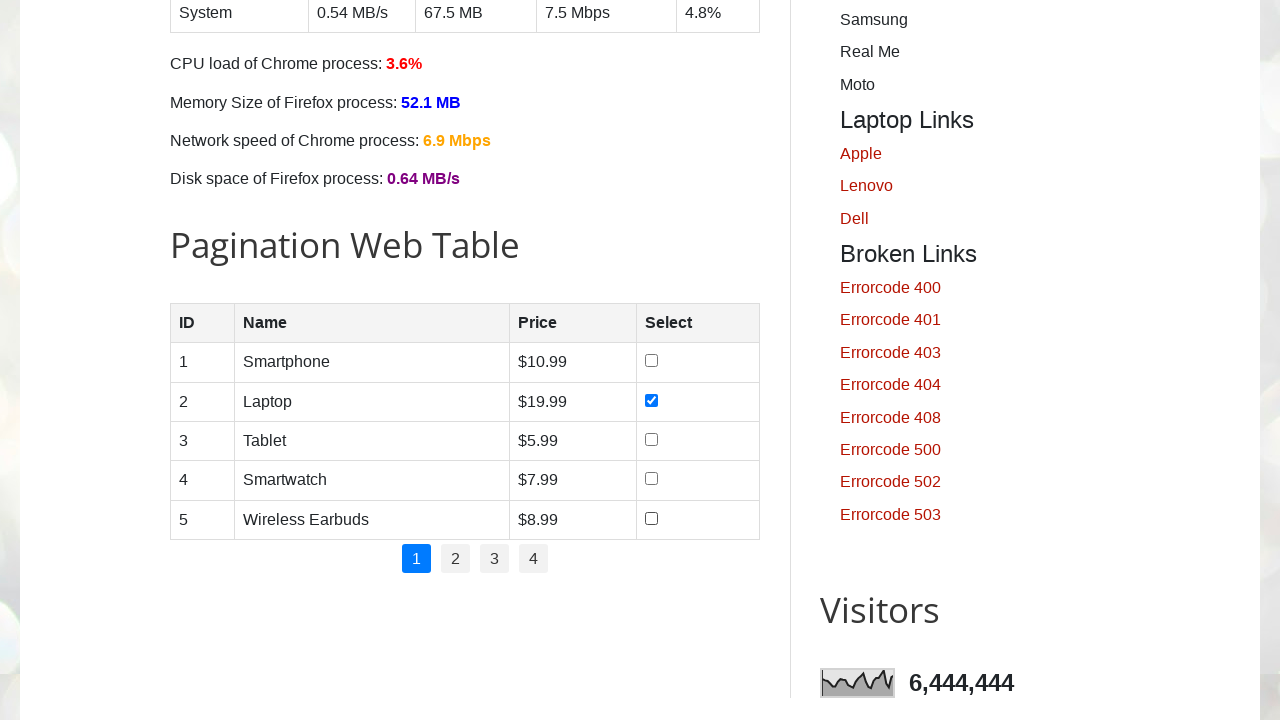

Unchecked a selected checkbox at (651, 400) on //tbody/tr[2]/td[4]/input[1]
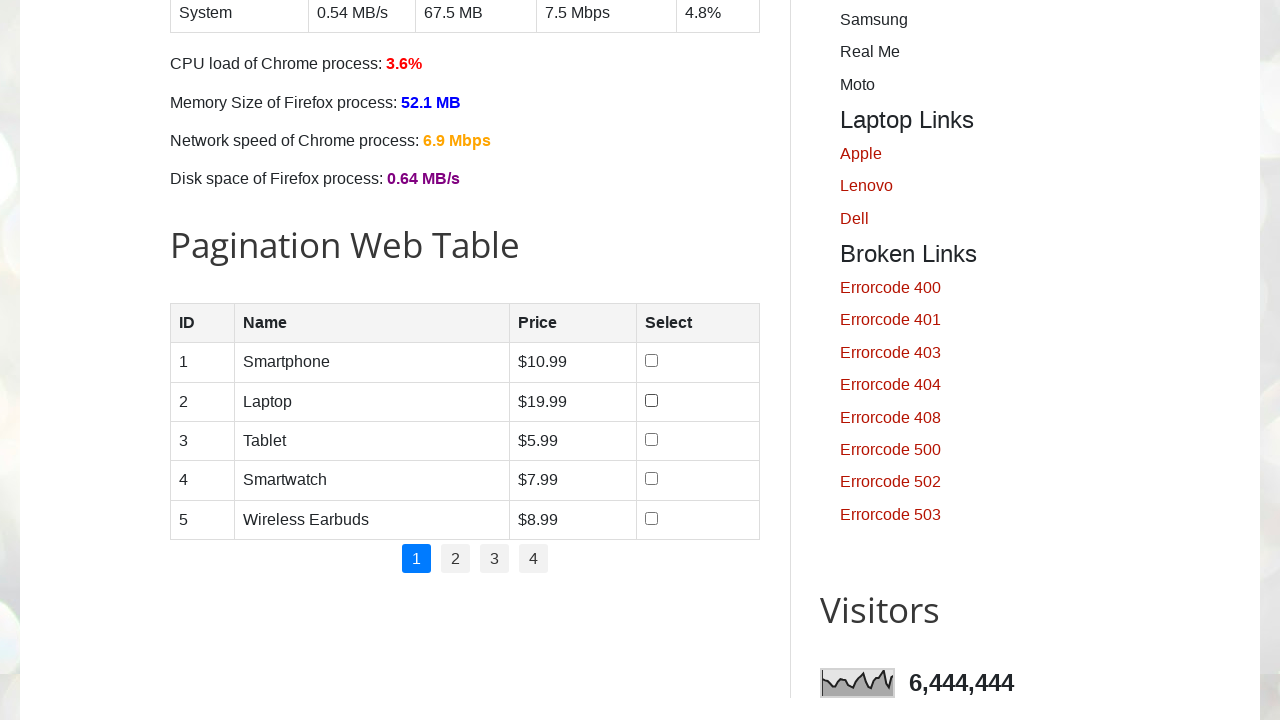

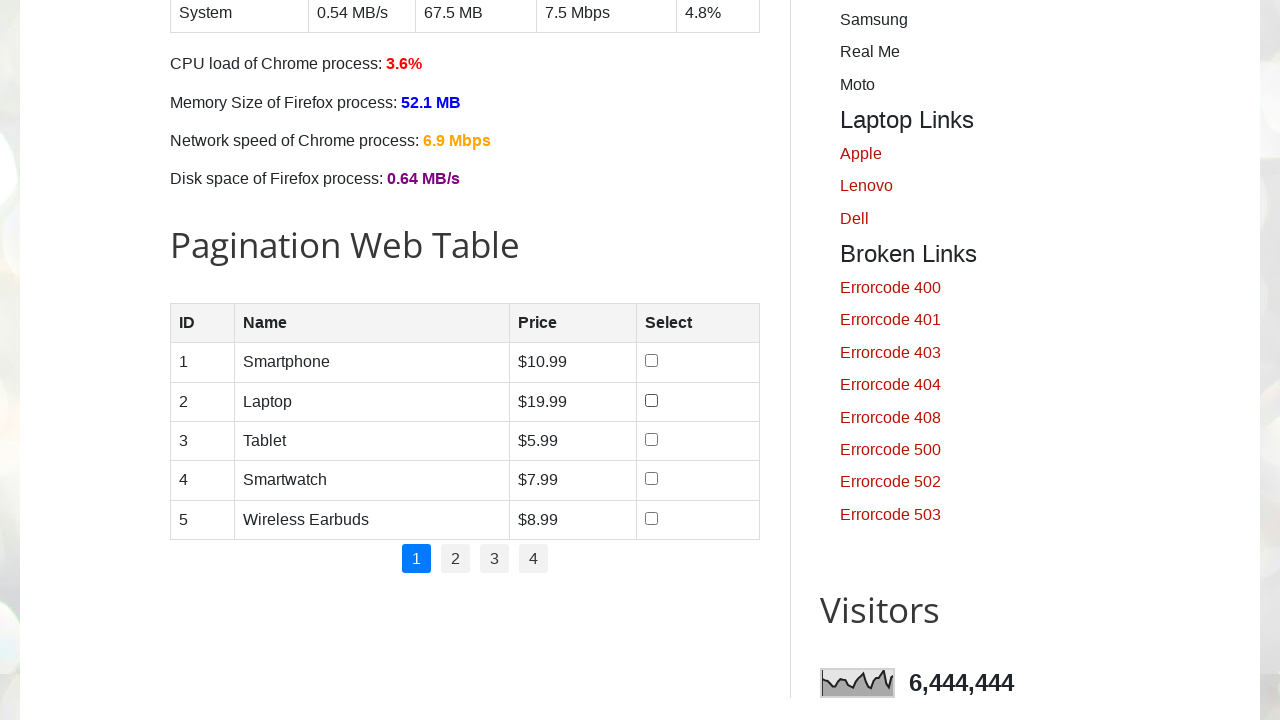